Navigates to Steam's discounted games search page and performs infinite scroll to load more game results, demonstrating scroll-to-load pagination handling.

Starting URL: https://store.steampowered.com/search/?specials=1&os=win

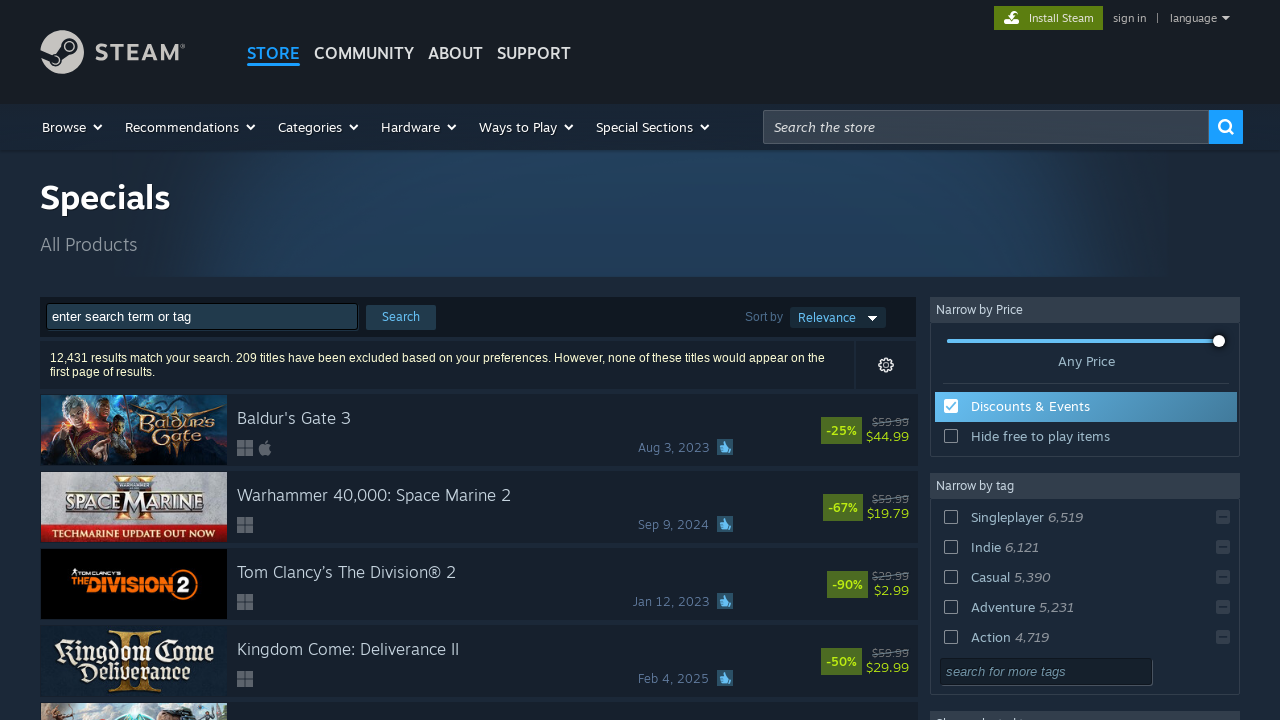

Waited for initial game results to load on Steam discounted games page
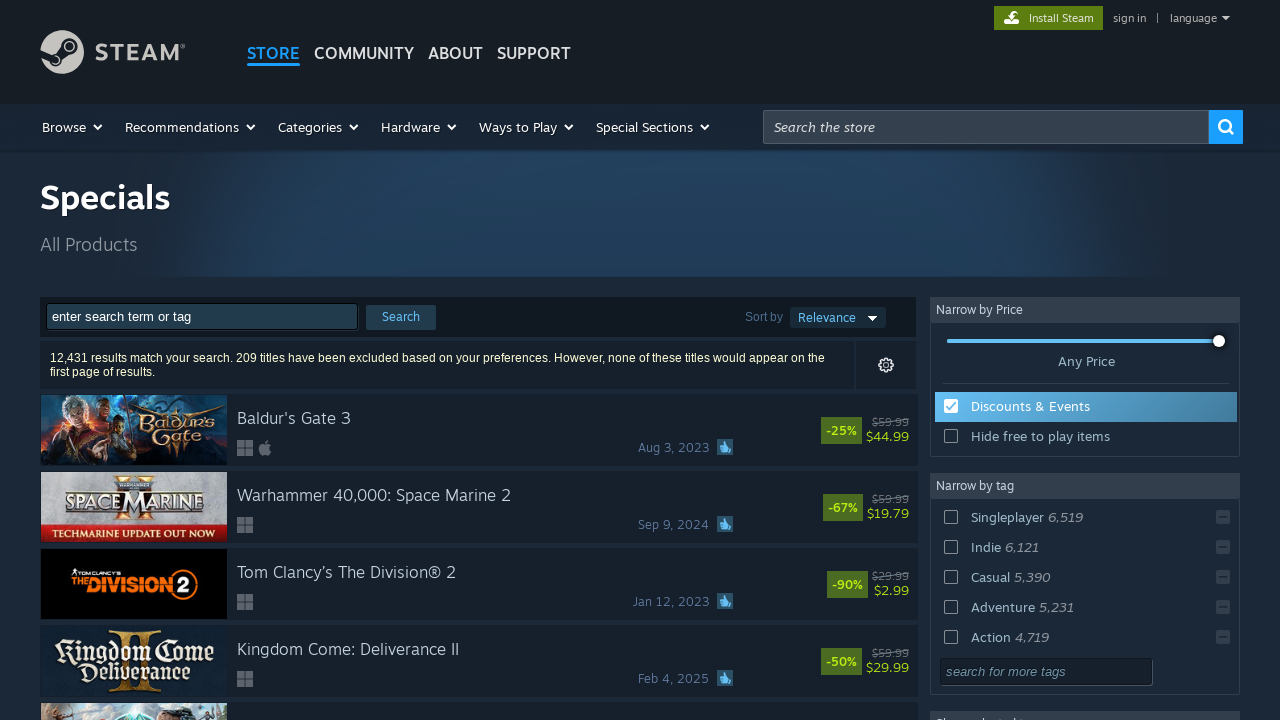

Evaluated initial page height
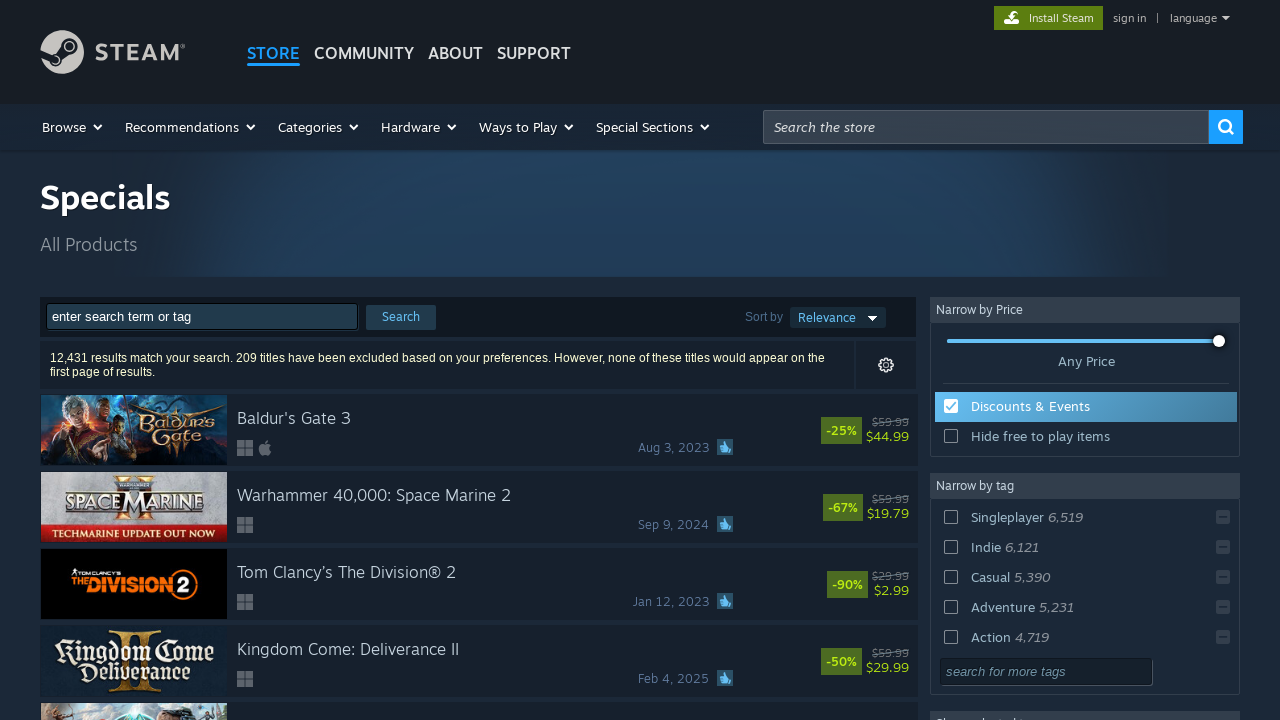

Scrolled to bottom of page (iteration 1)
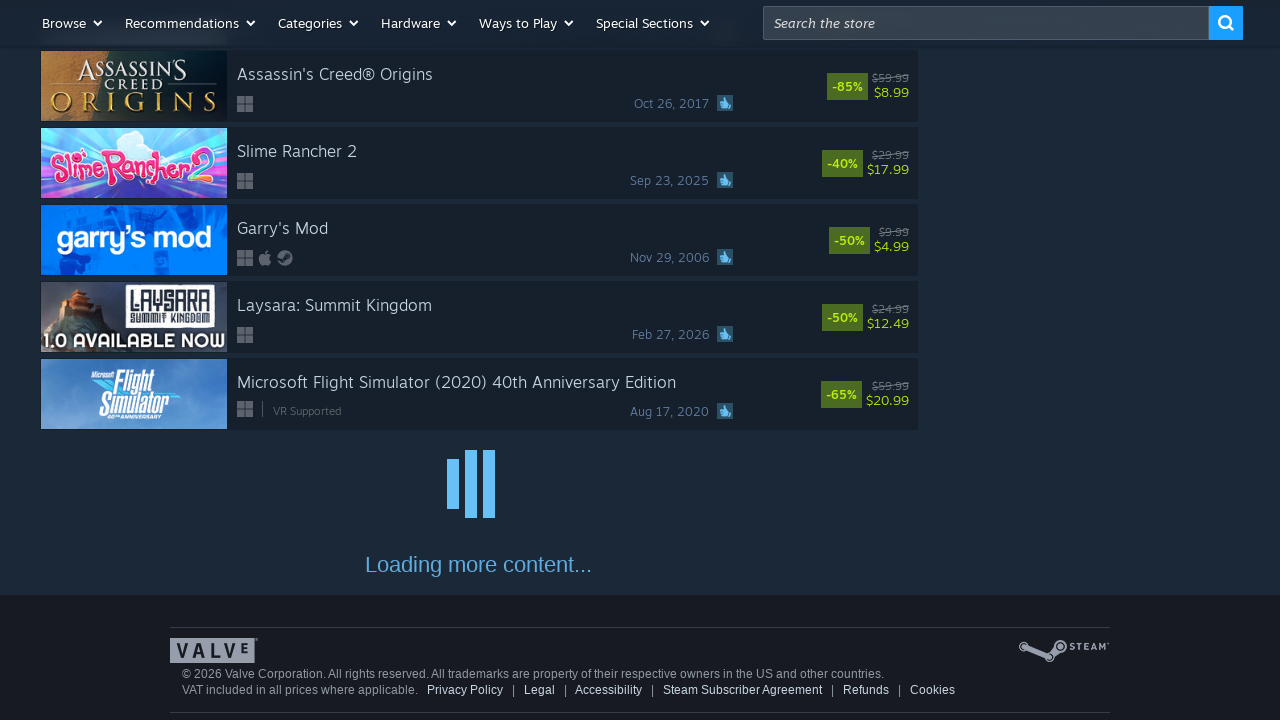

Waited 3 seconds for new content to load
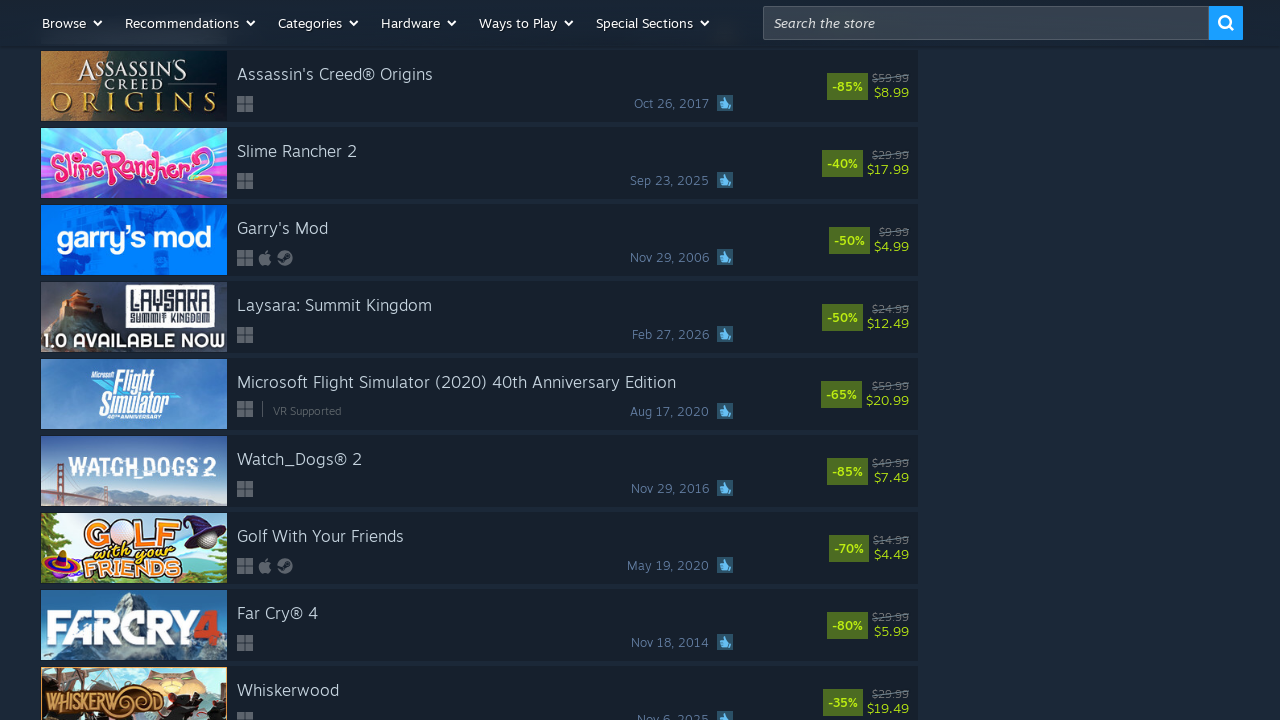

Evaluated new page height after scroll
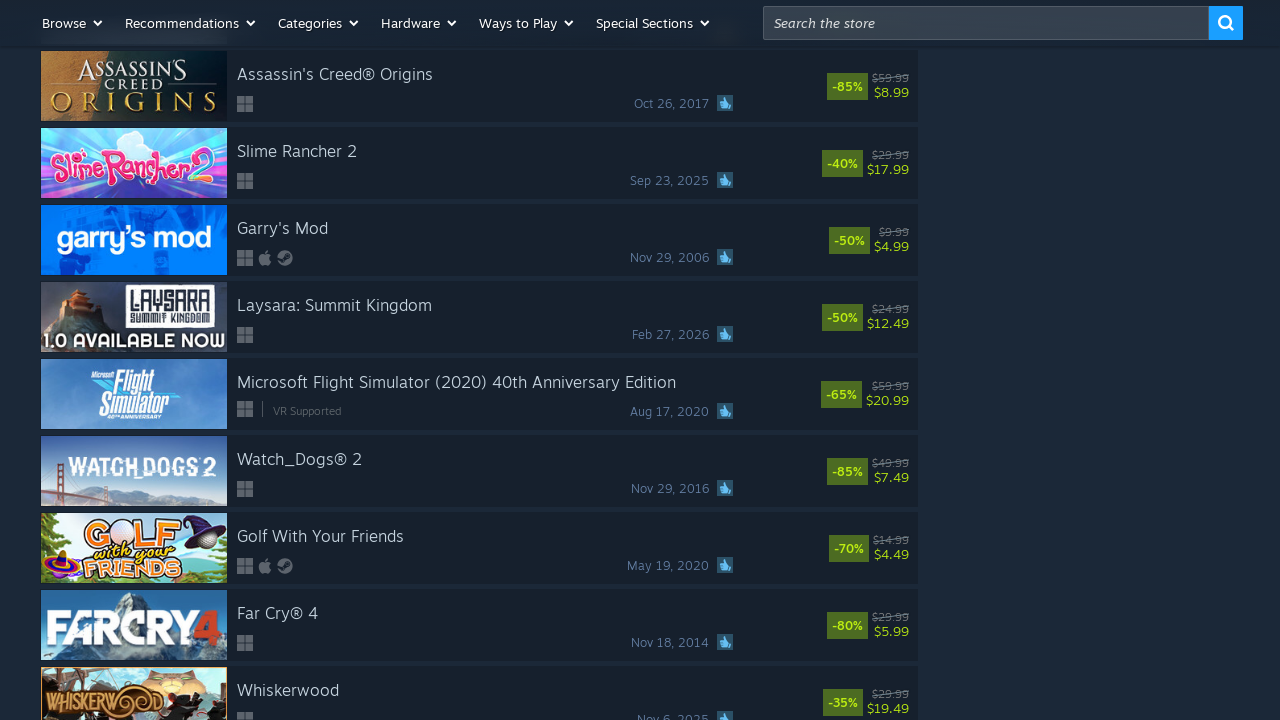

Updated current height for next iteration
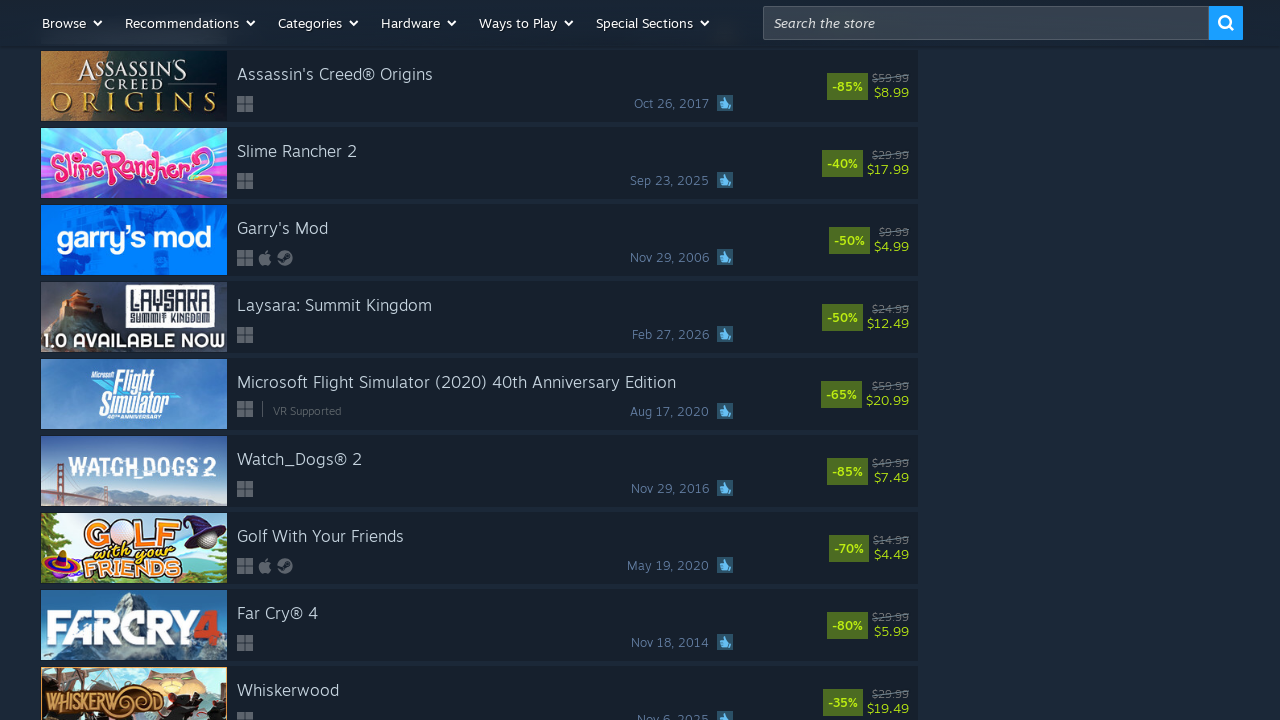

Scrolled to bottom of page (iteration 2)
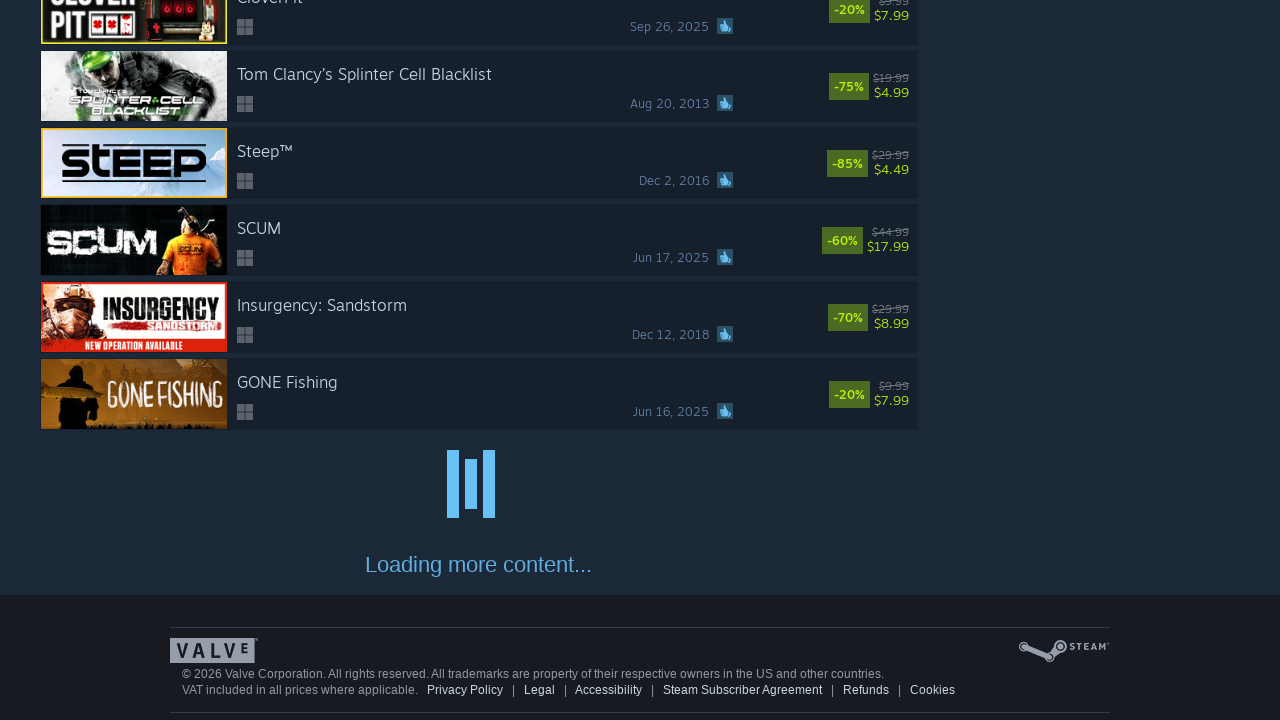

Waited 3 seconds for new content to load
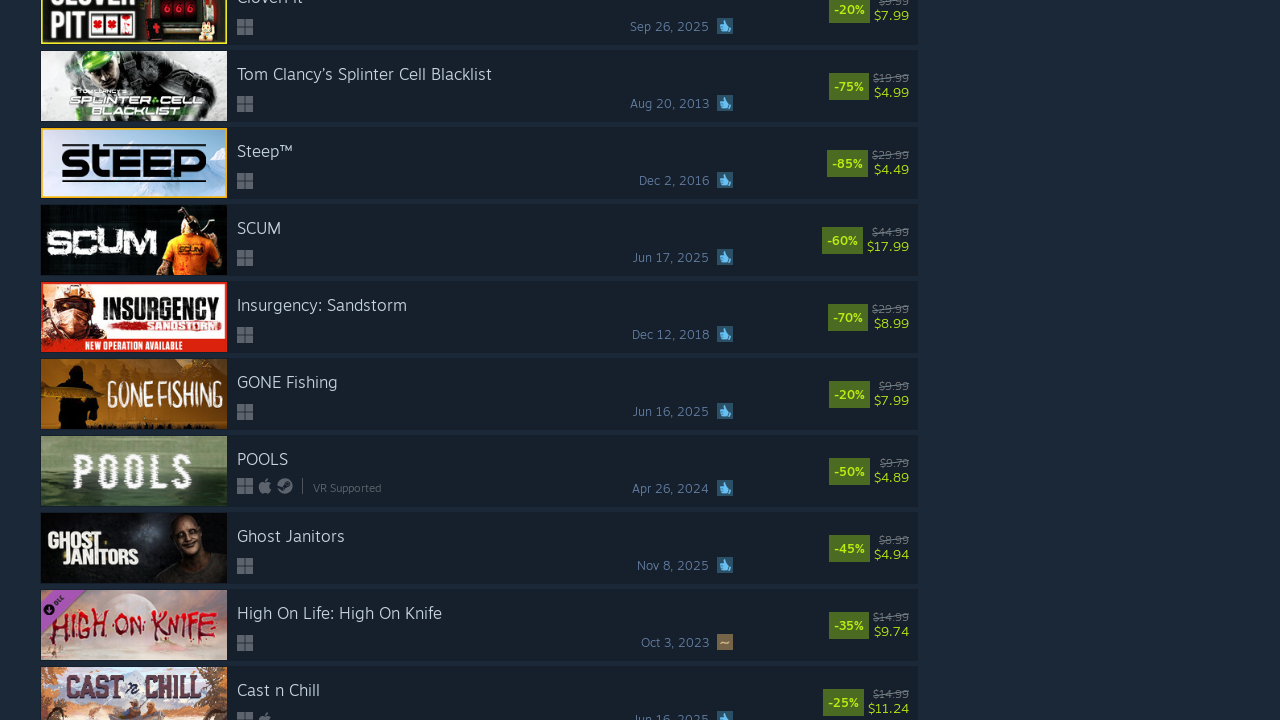

Evaluated new page height after scroll
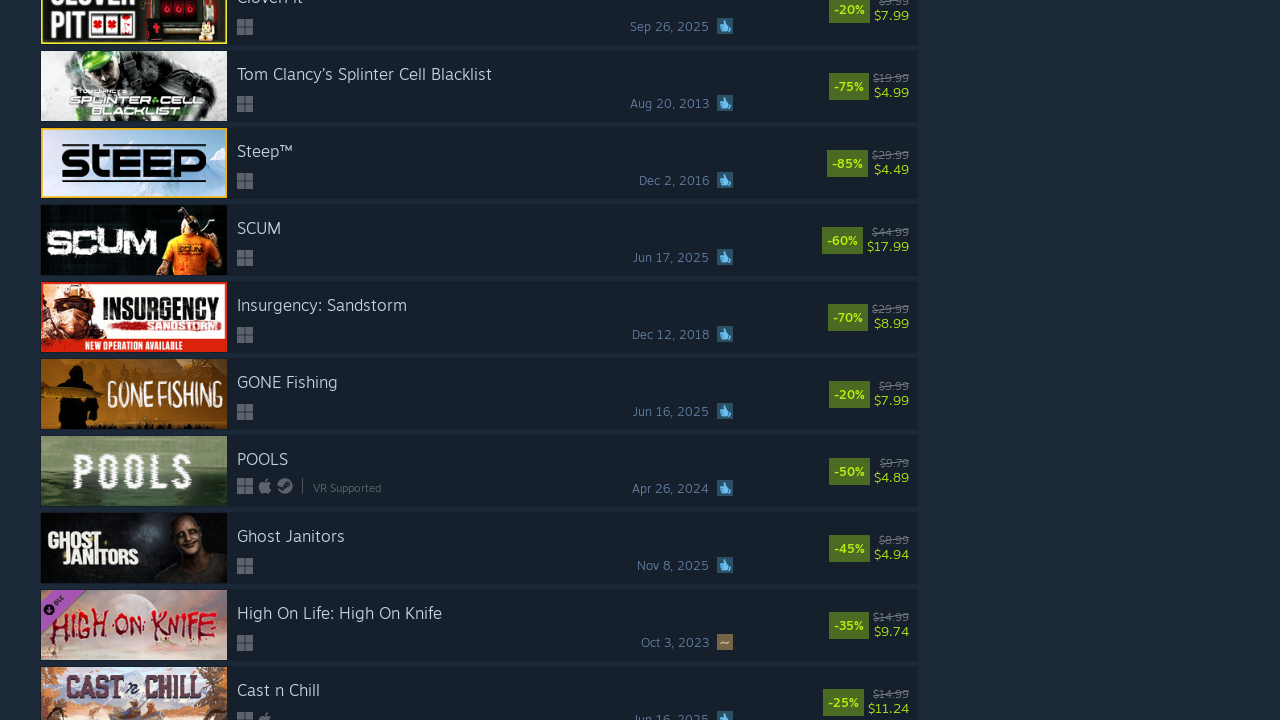

Updated current height for next iteration
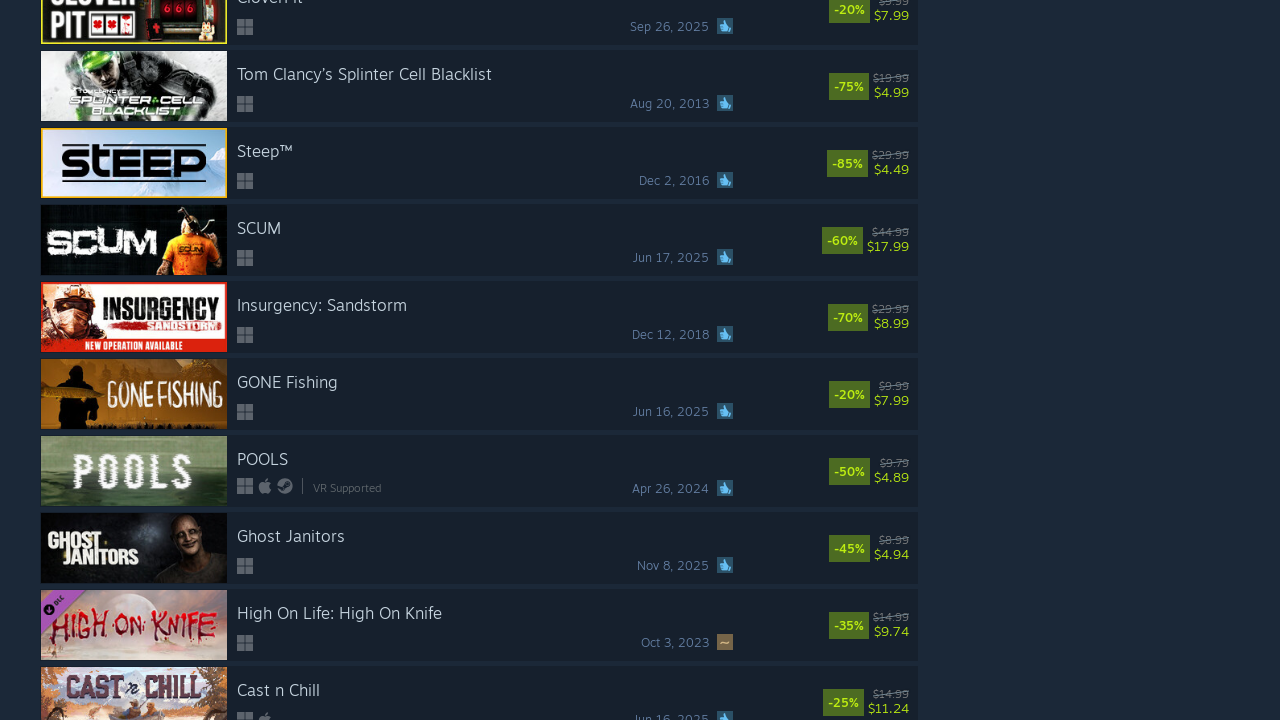

Scrolled to bottom of page (iteration 3)
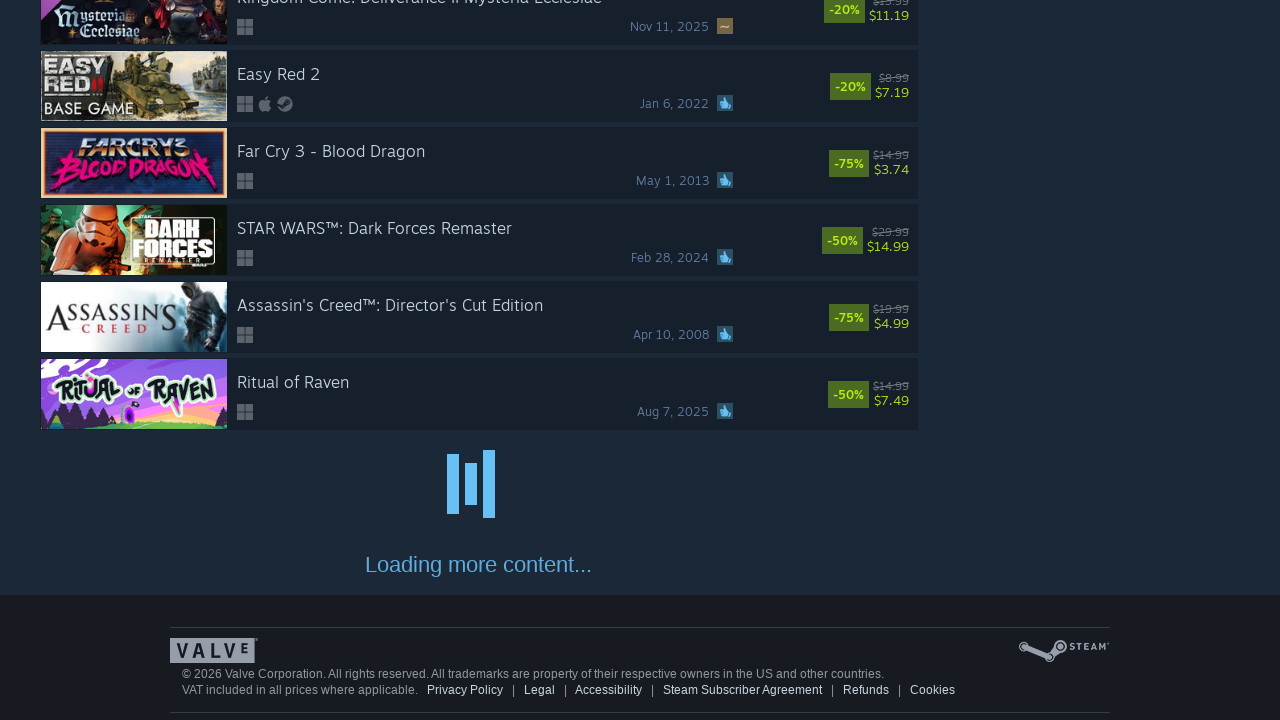

Waited 3 seconds for new content to load
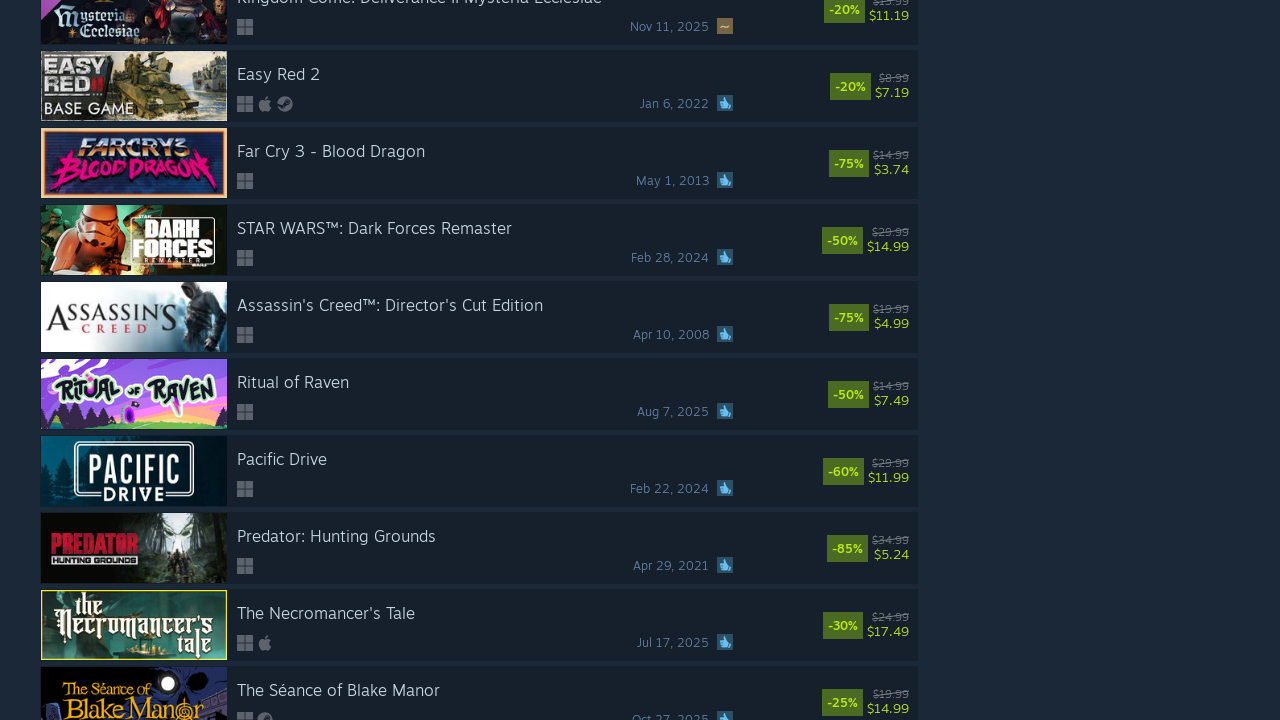

Evaluated new page height after scroll
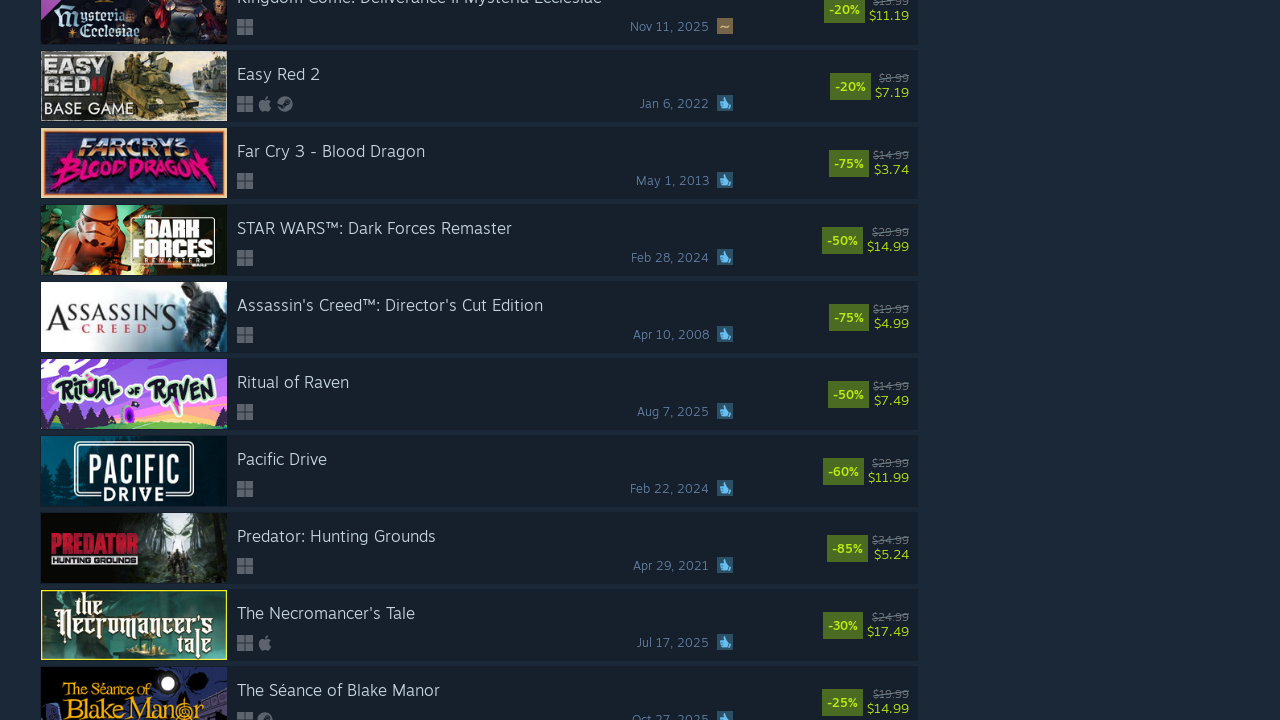

Updated current height for next iteration
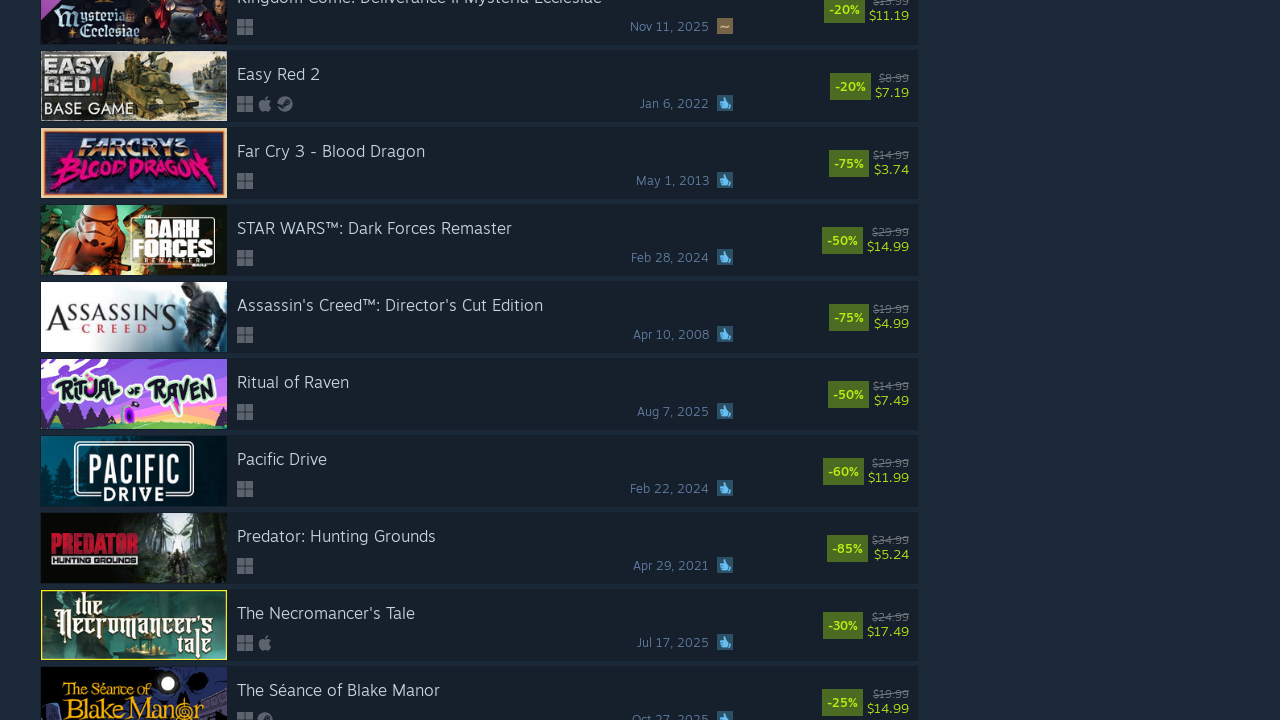

Scrolled to bottom of page (iteration 4)
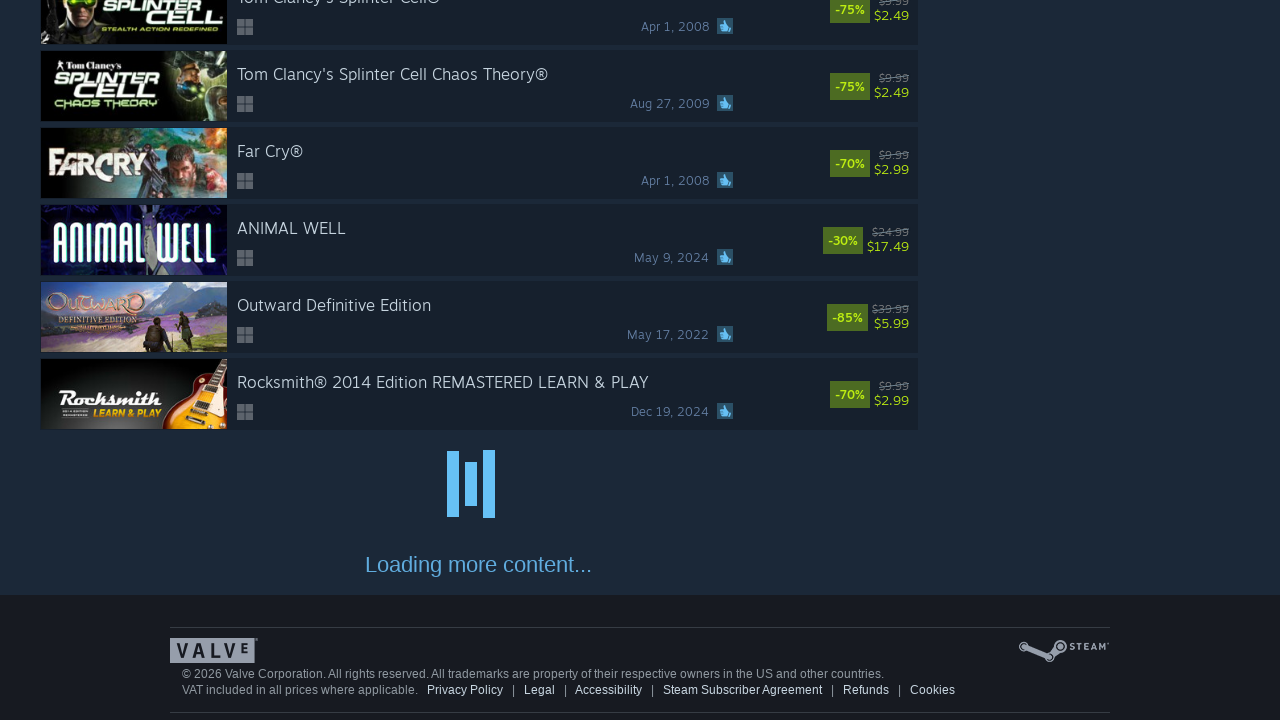

Waited 3 seconds for new content to load
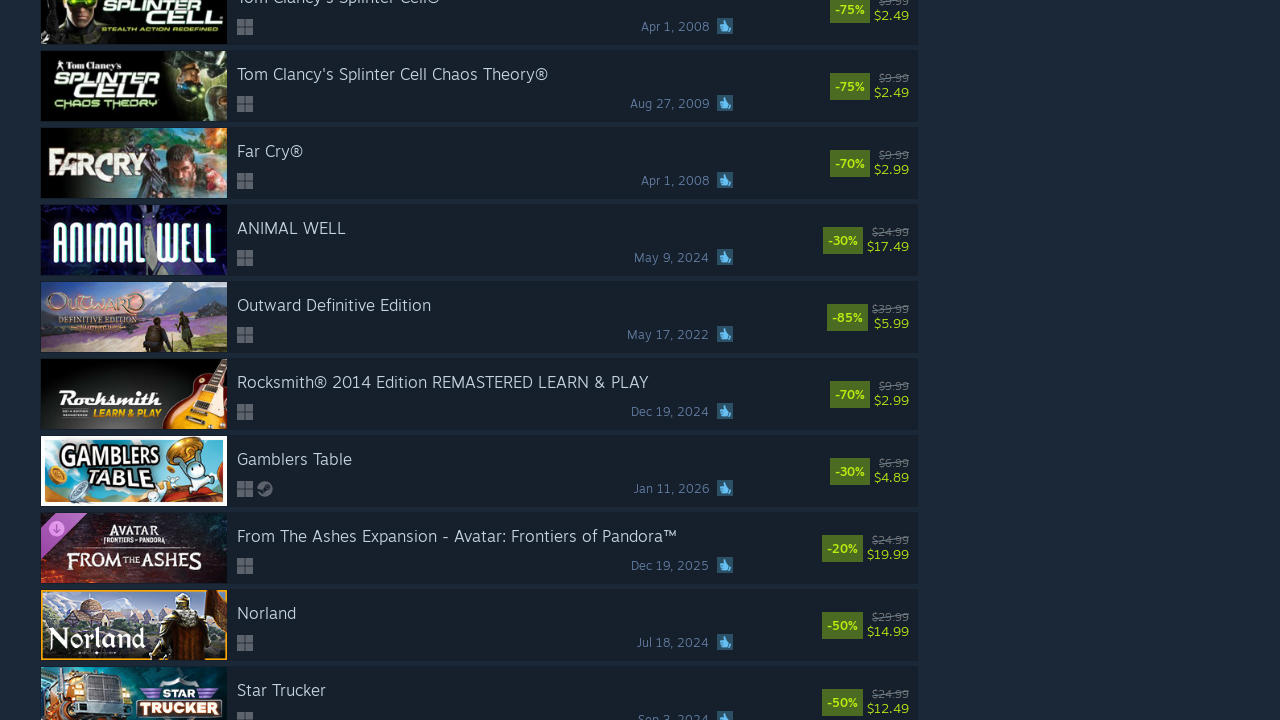

Evaluated new page height after scroll
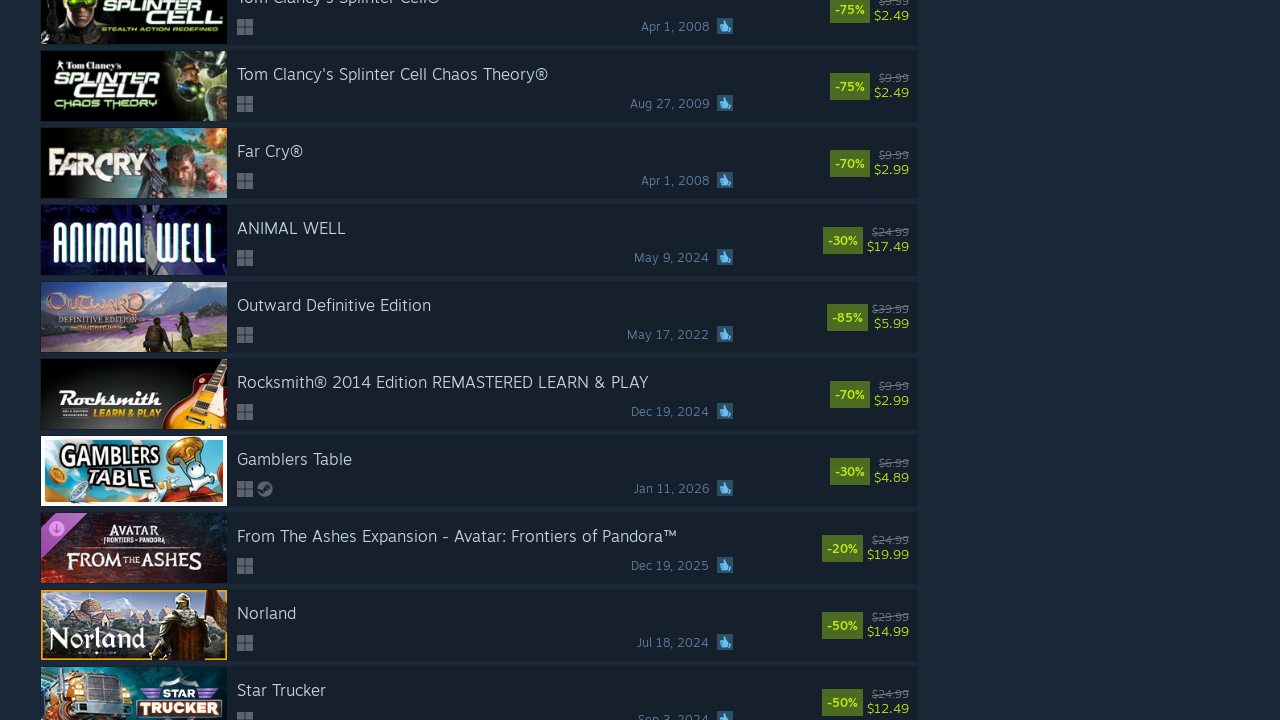

Updated current height for next iteration
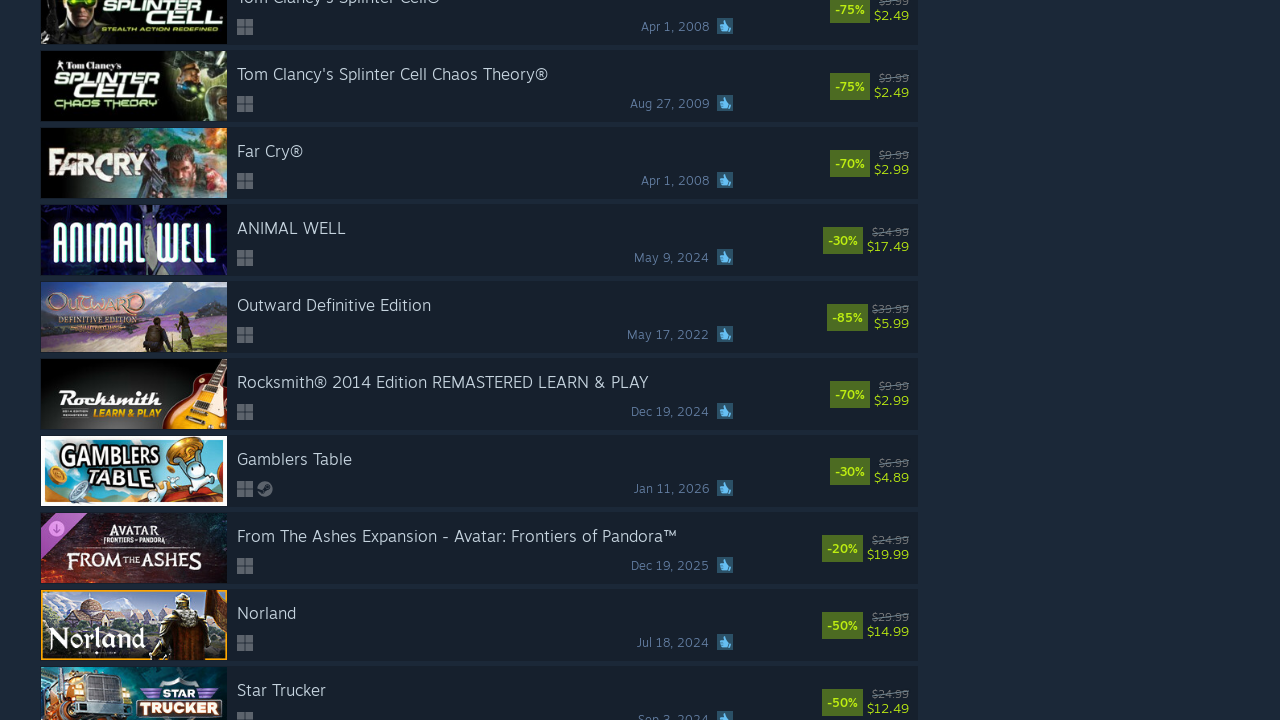

Scrolled to bottom of page (iteration 5)
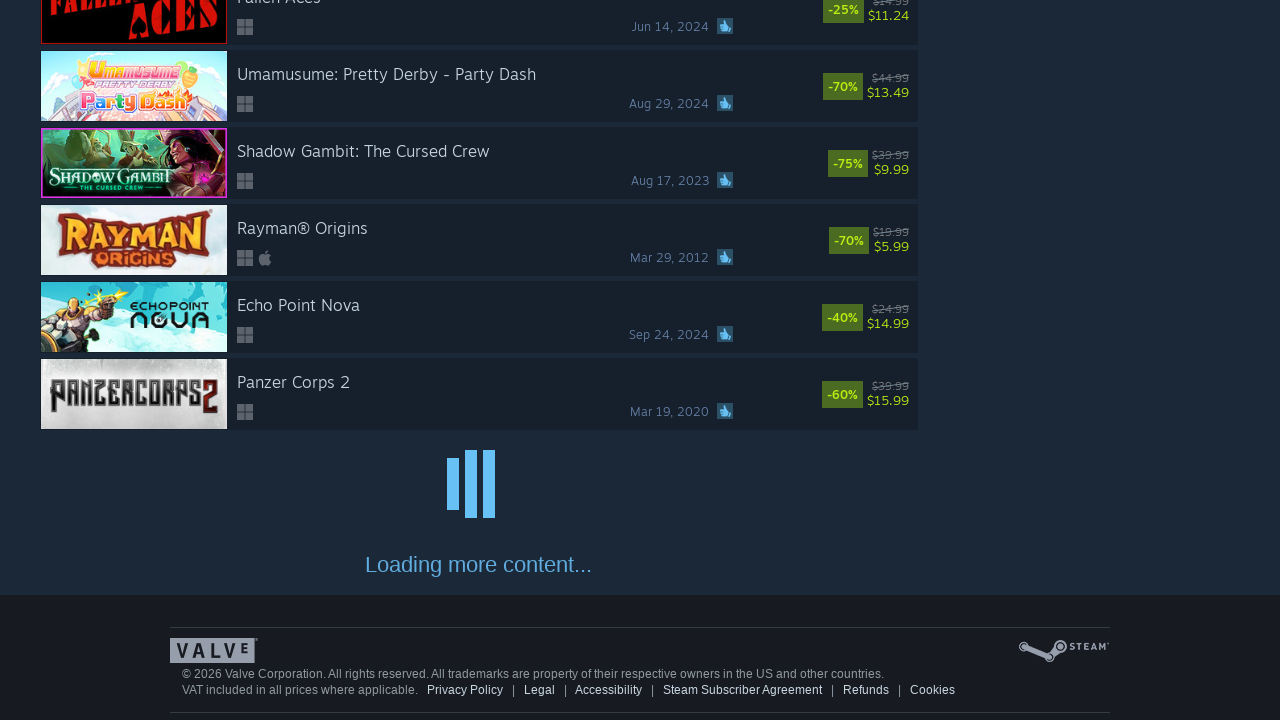

Waited 3 seconds for new content to load
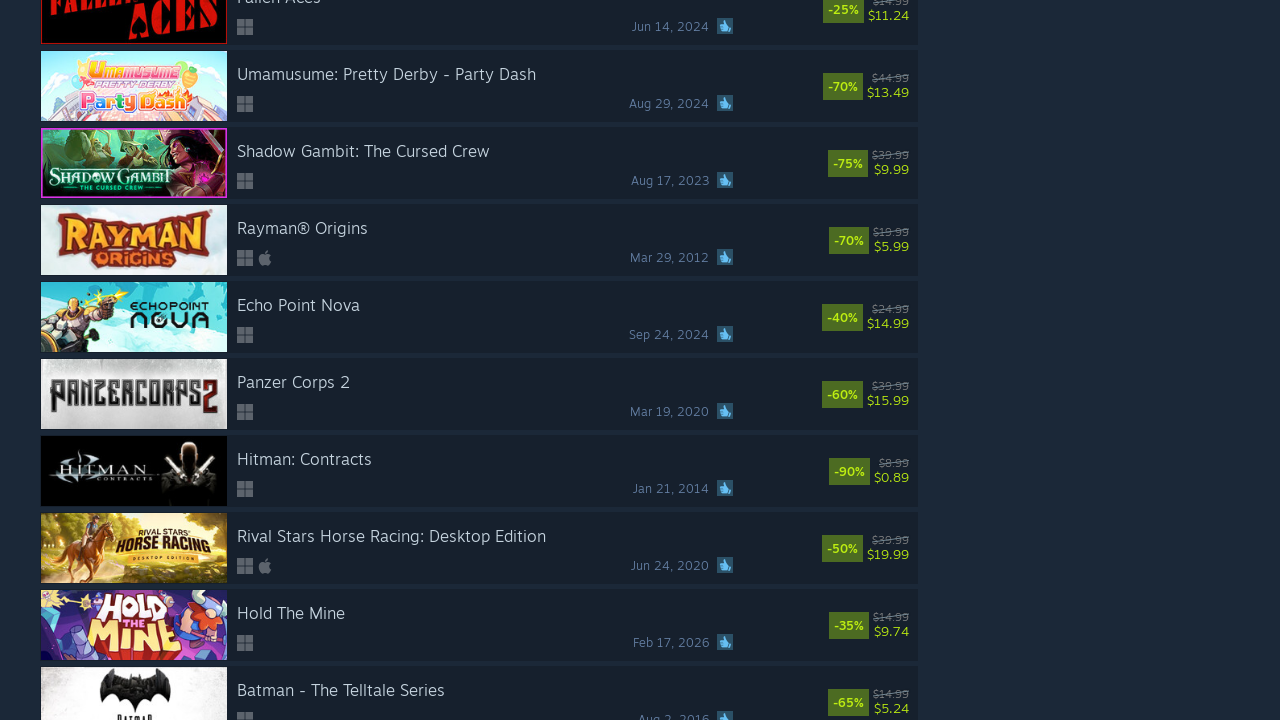

Evaluated new page height after scroll
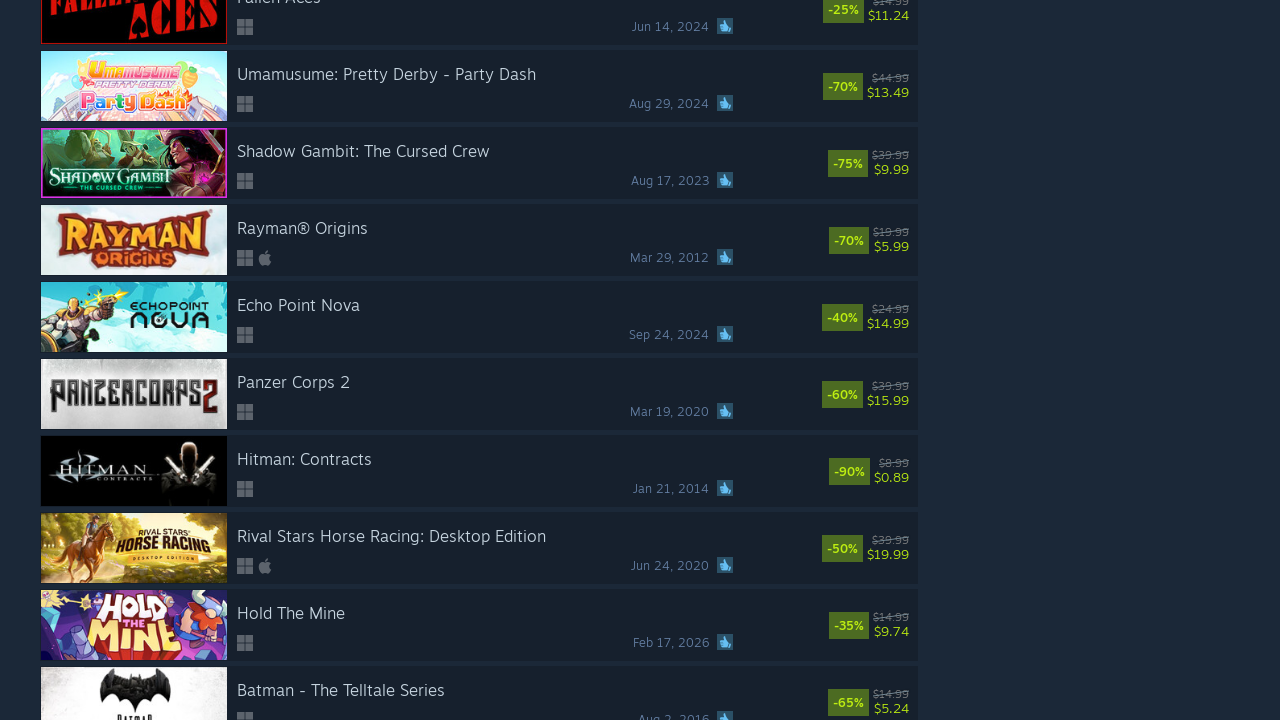

Updated current height for next iteration
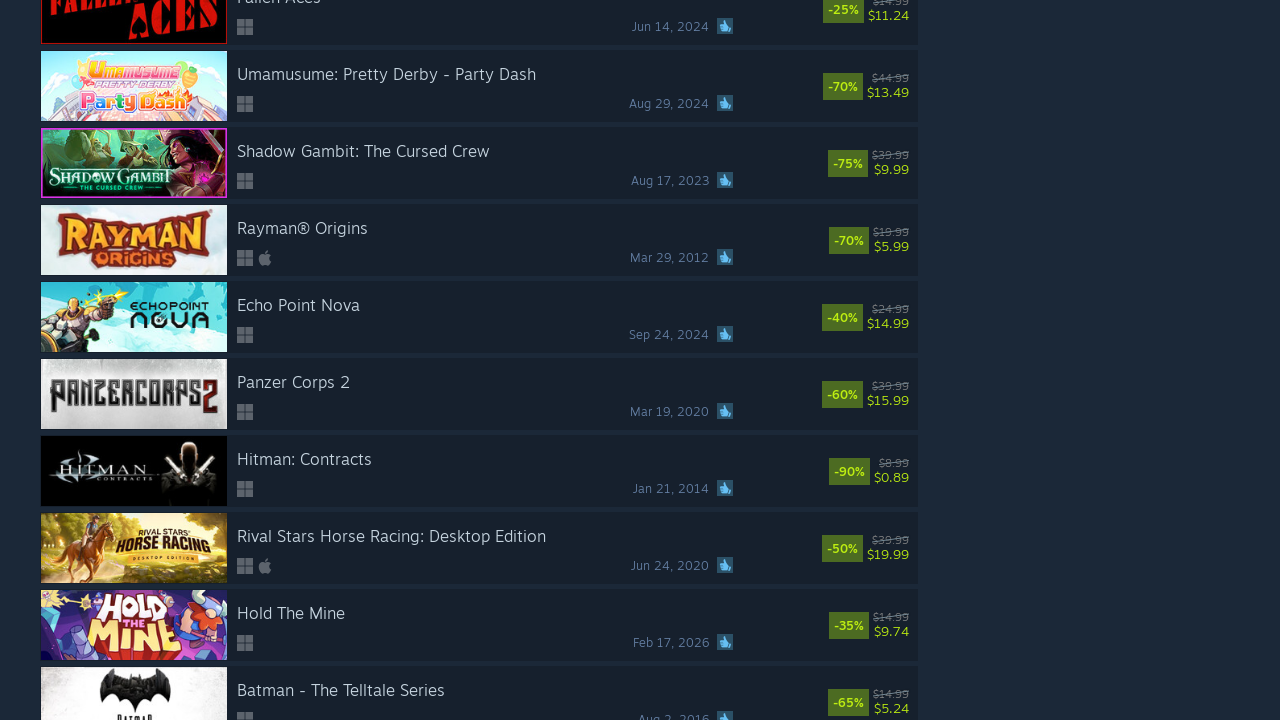

Verified game results are displayed after infinite scroll
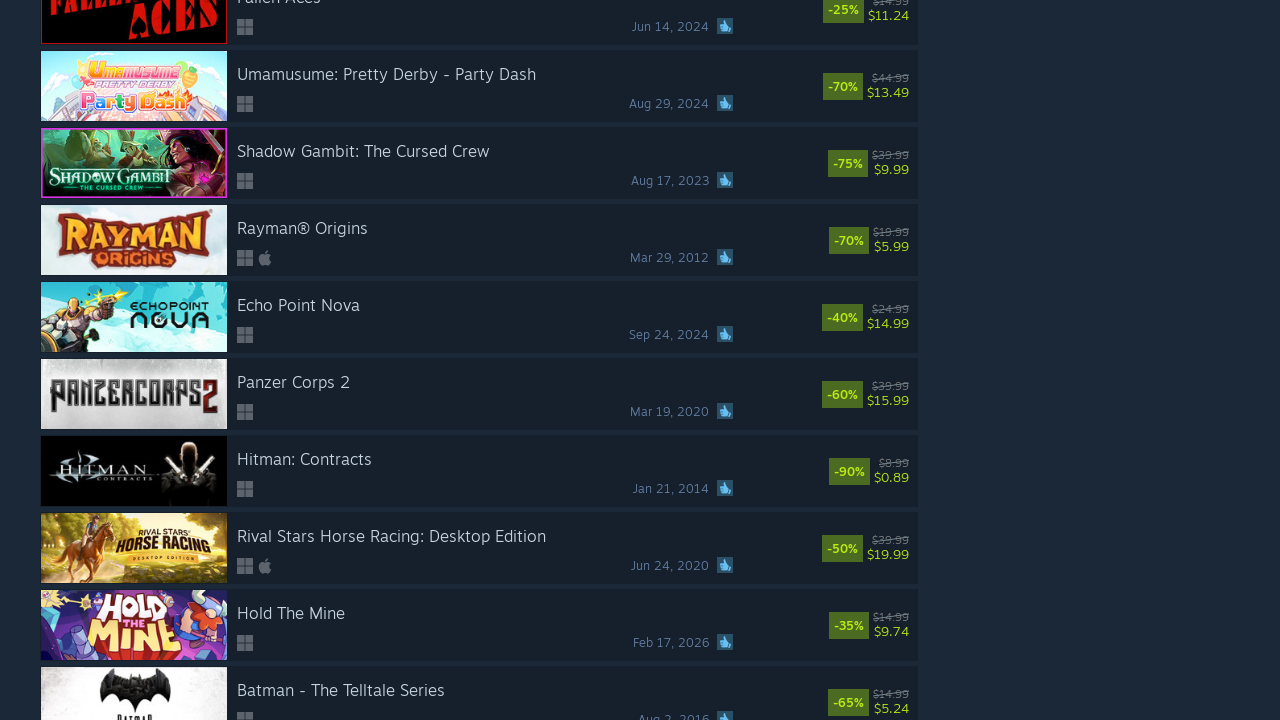

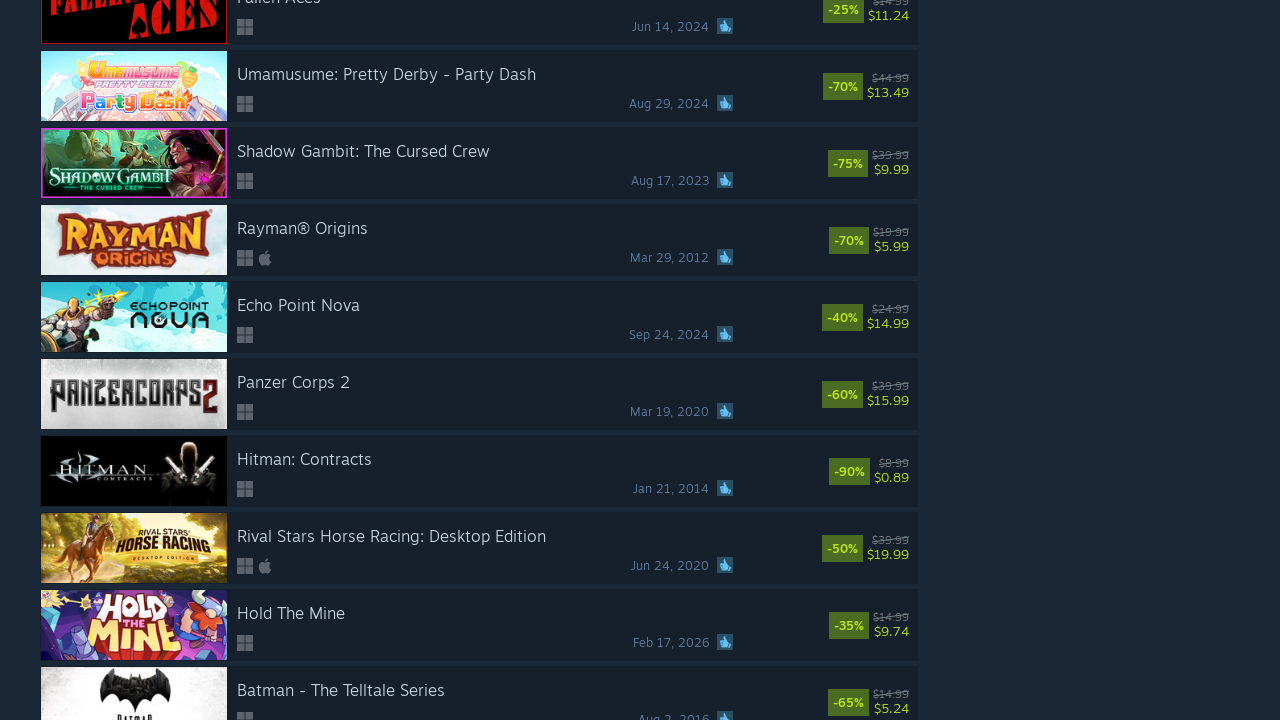